Tests dynamic properties on a demo page by checking text content, CSS properties, and verifying button states after waiting for them to become enabled or visible

Starting URL: https://demoqa.com/dynamic-properties

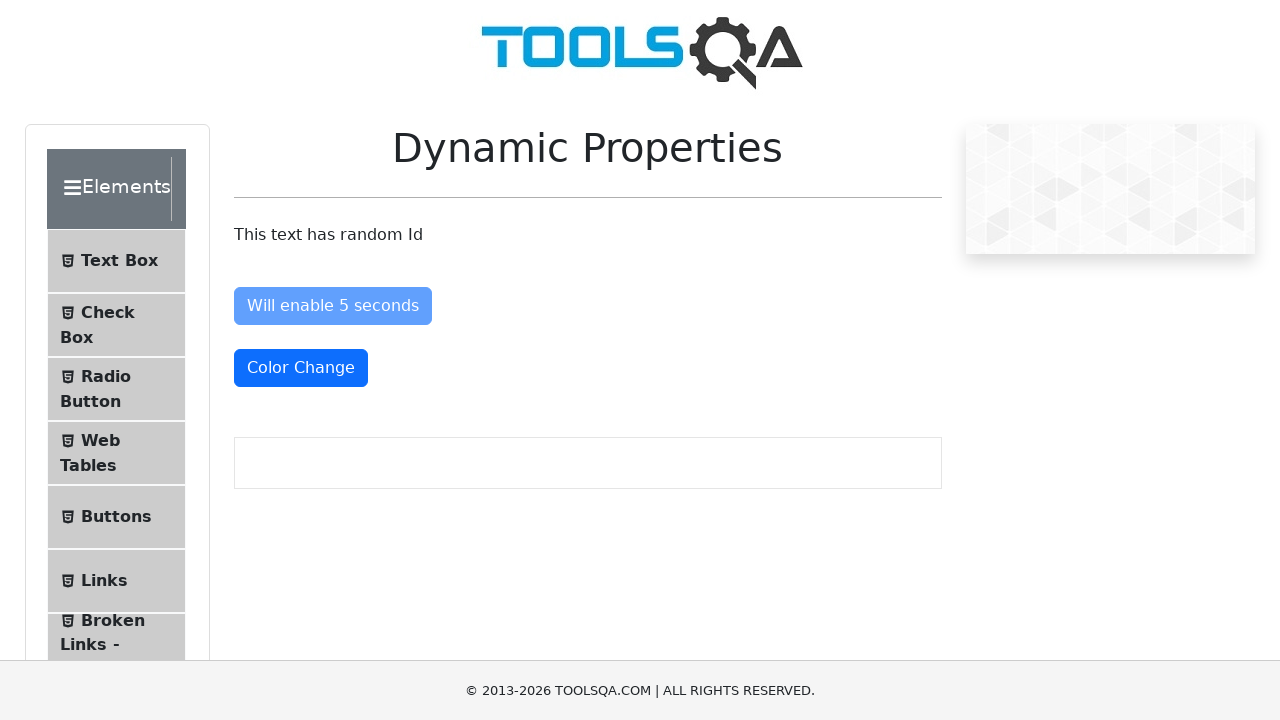

Navigated to dynamic properties demo page
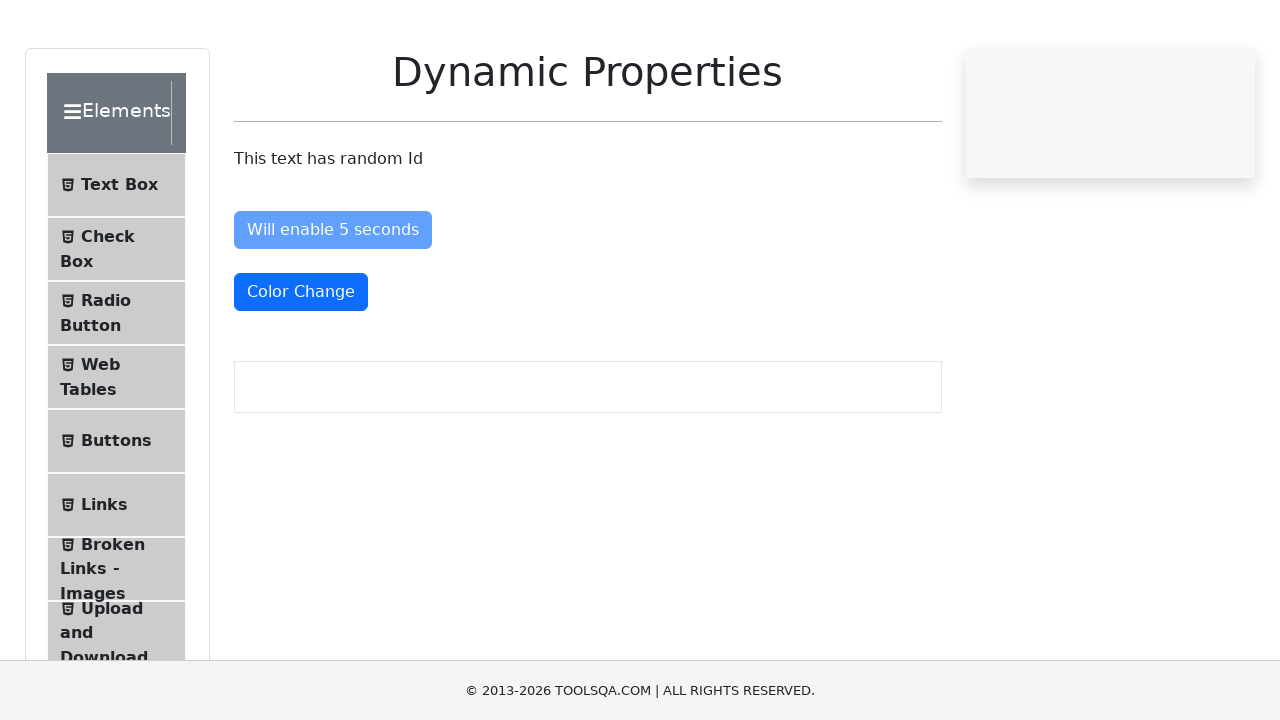

Located random text element
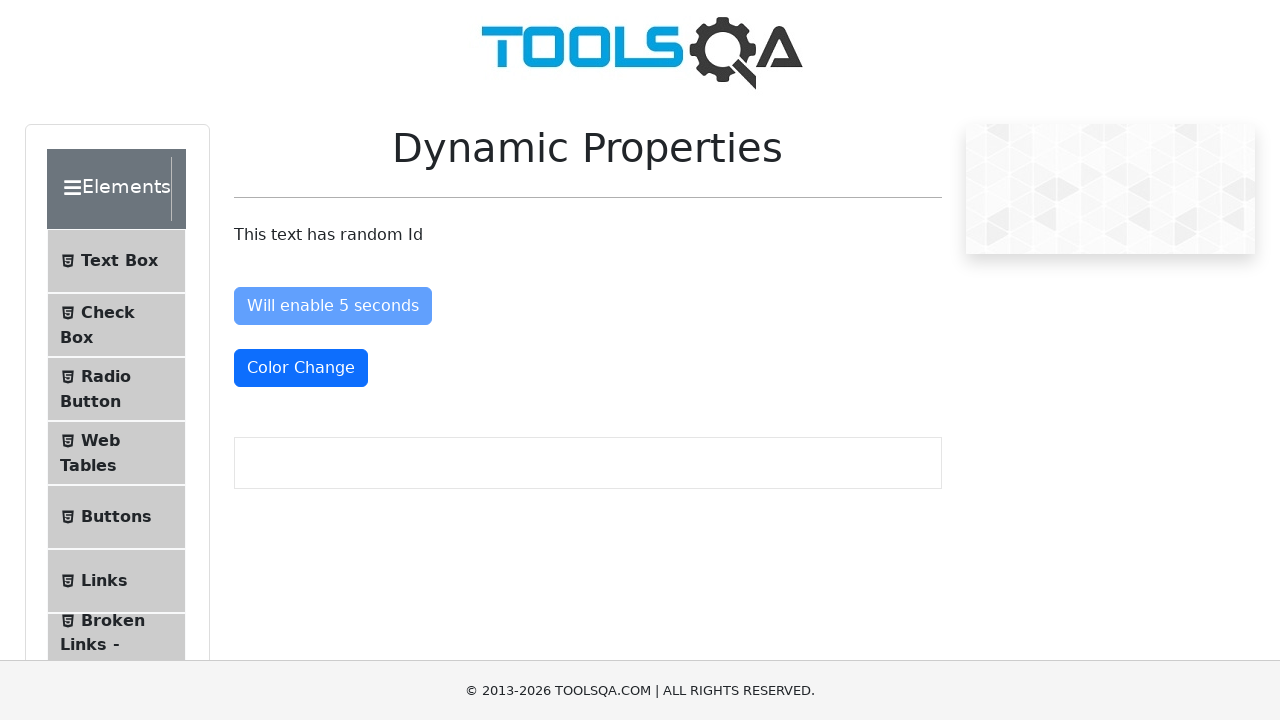

Retrieved random text content: This text has random Id
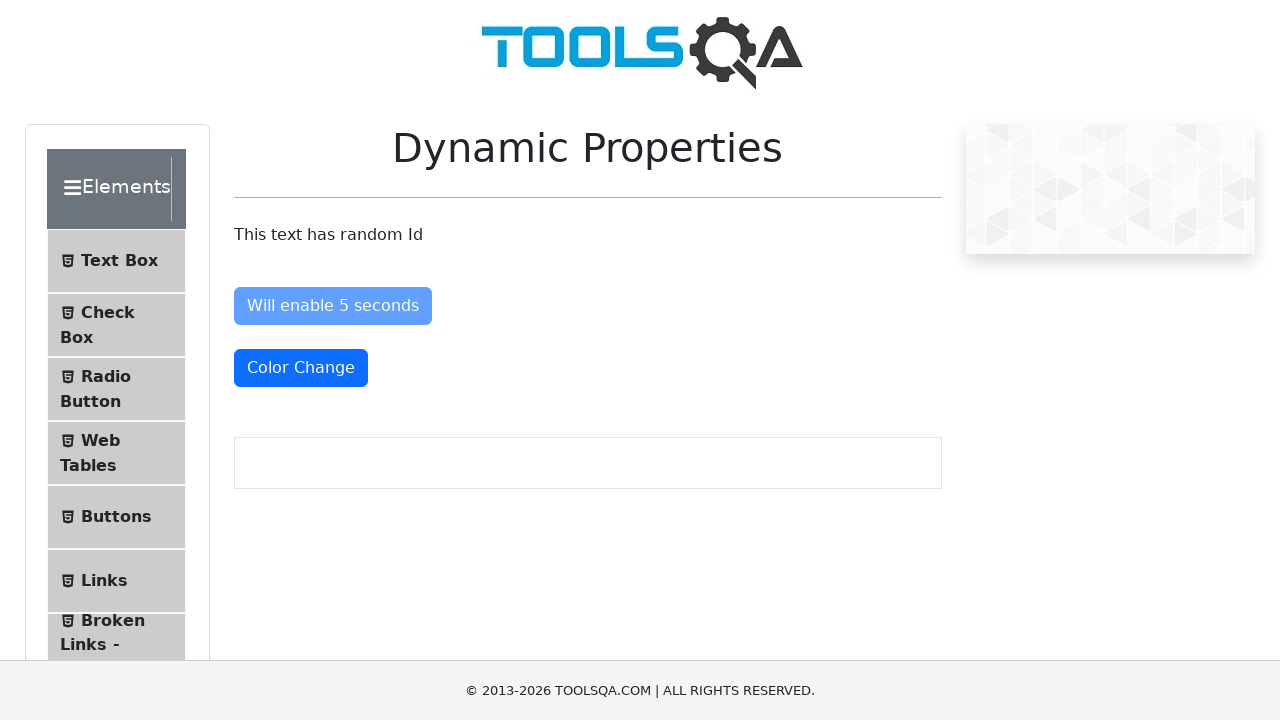

Located color change button
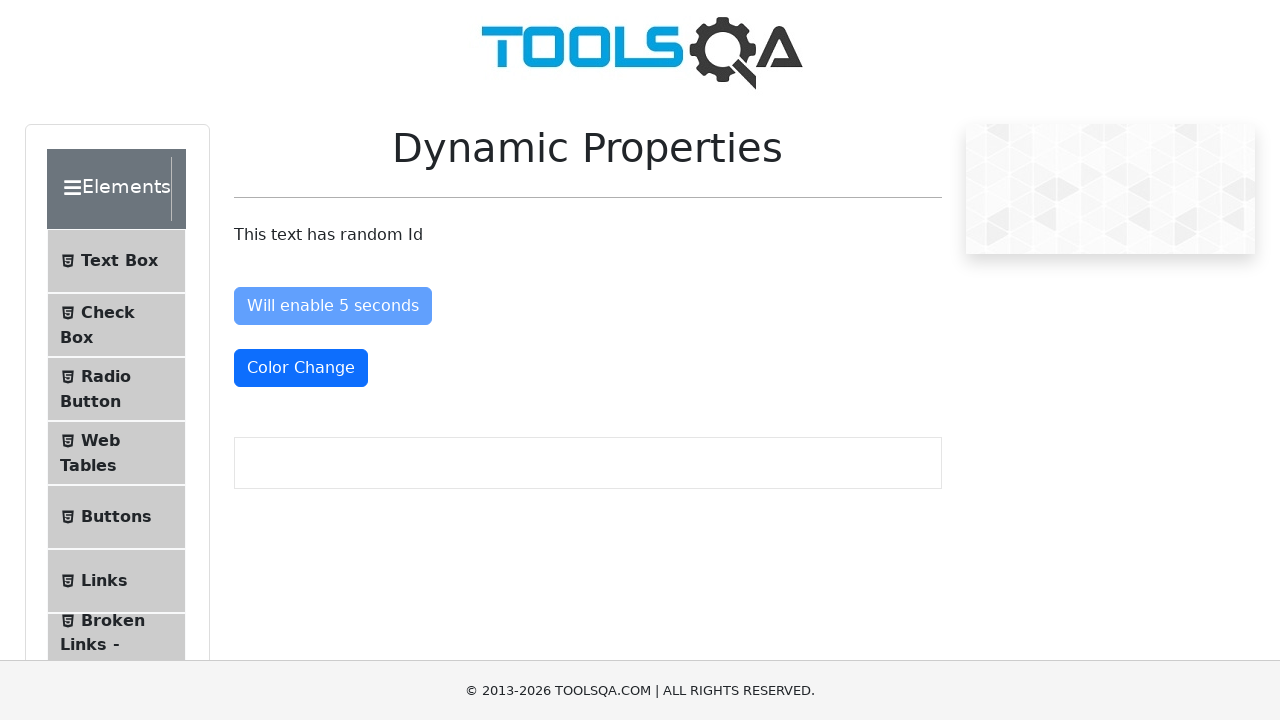

Retrieved button CSS color property: rgb(255, 255, 255)
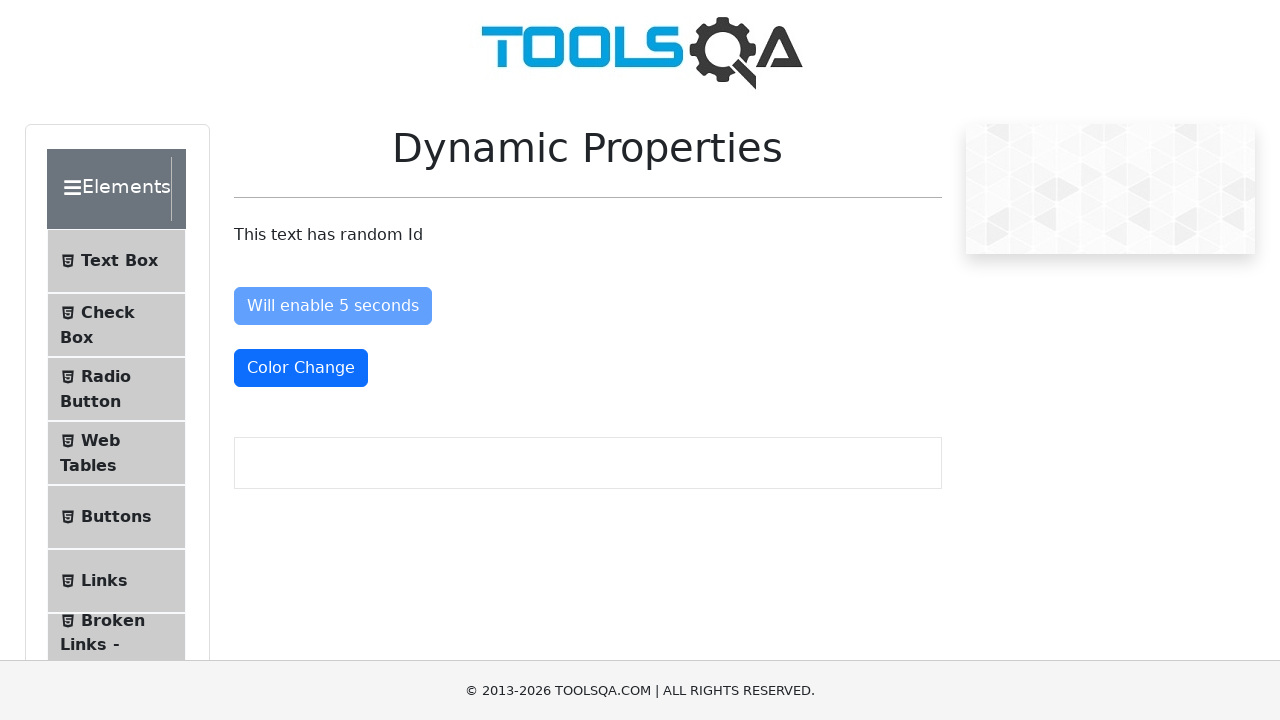

Located enable button
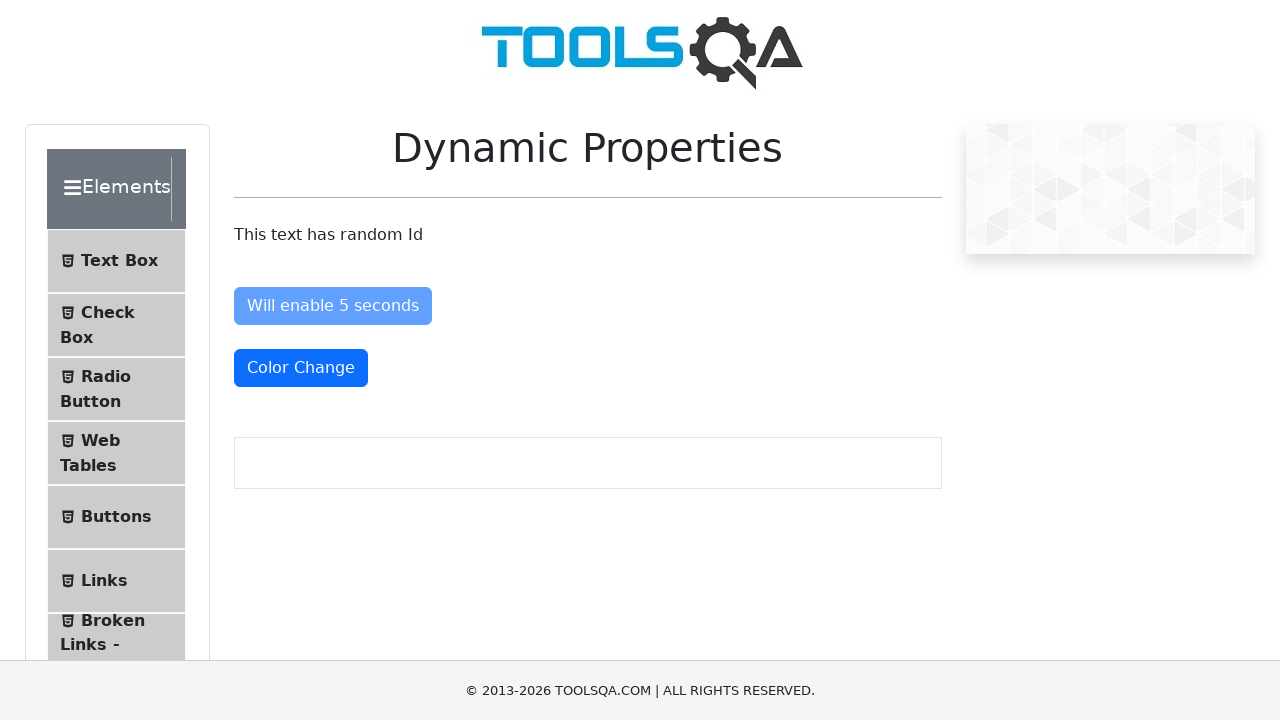

Waited 6 seconds for button to become enabled
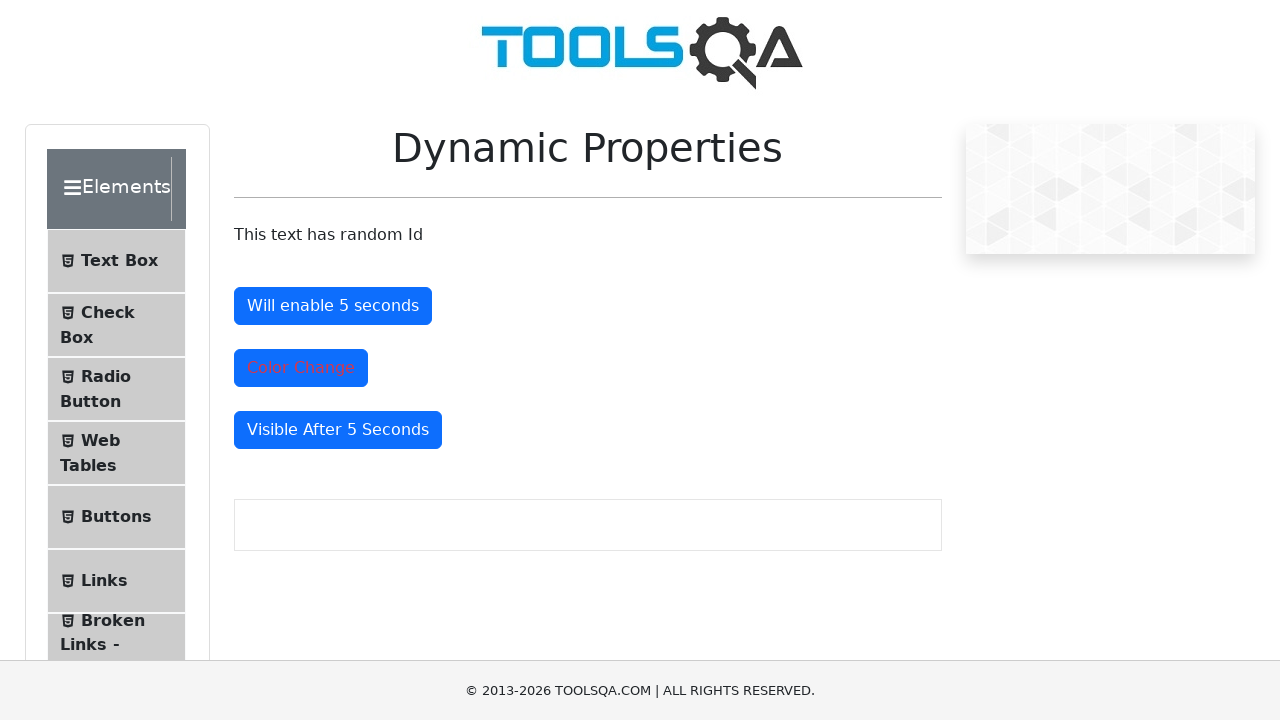

Verified that enable button is now enabled
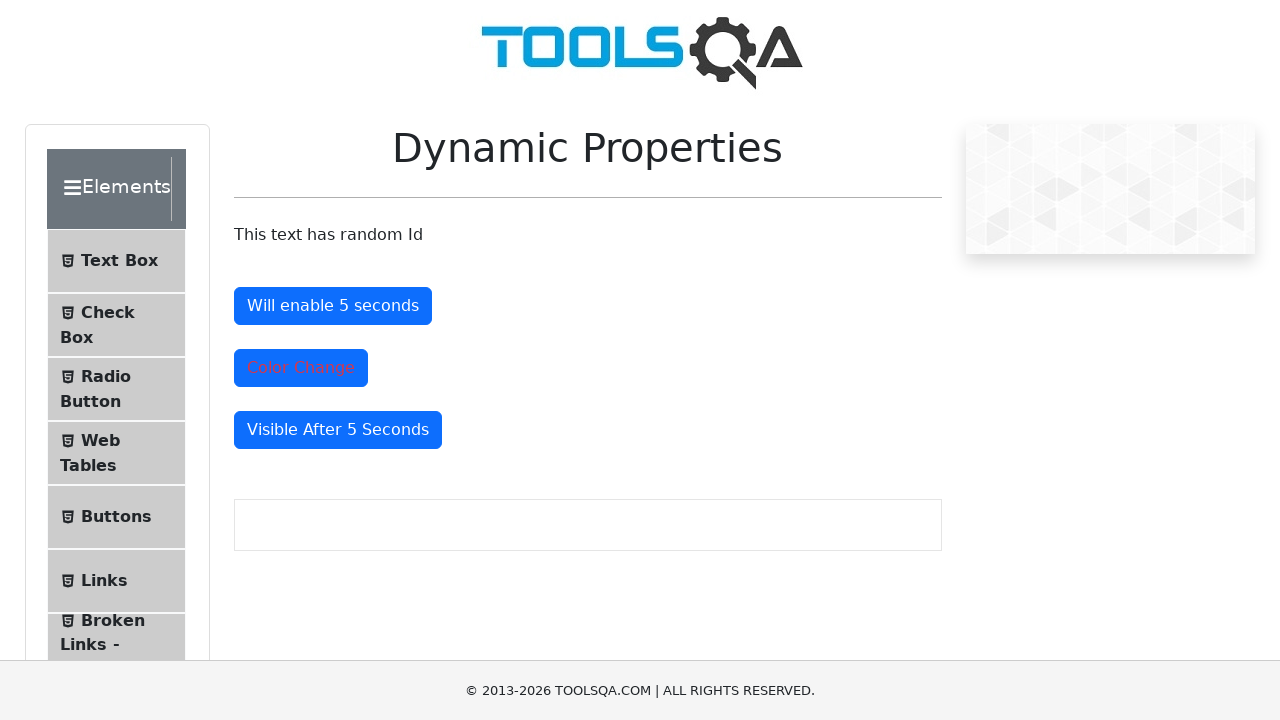

Located visible button
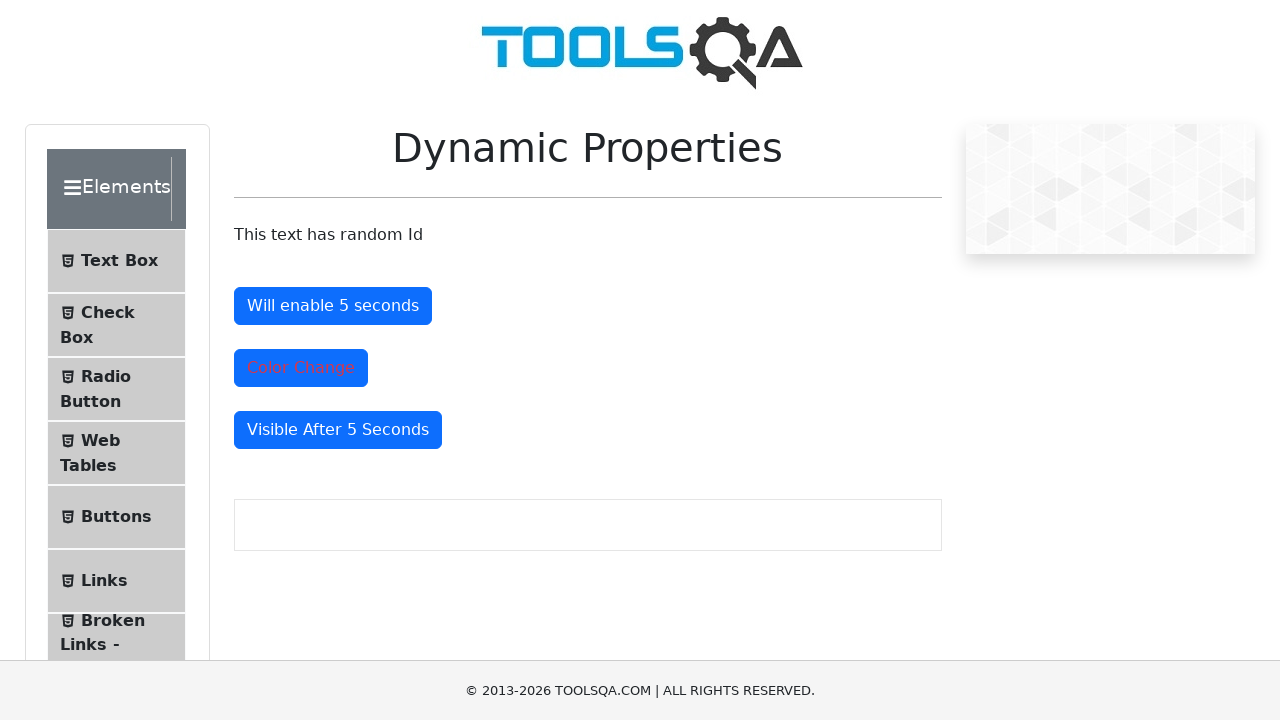

Verified that visible button is displayed
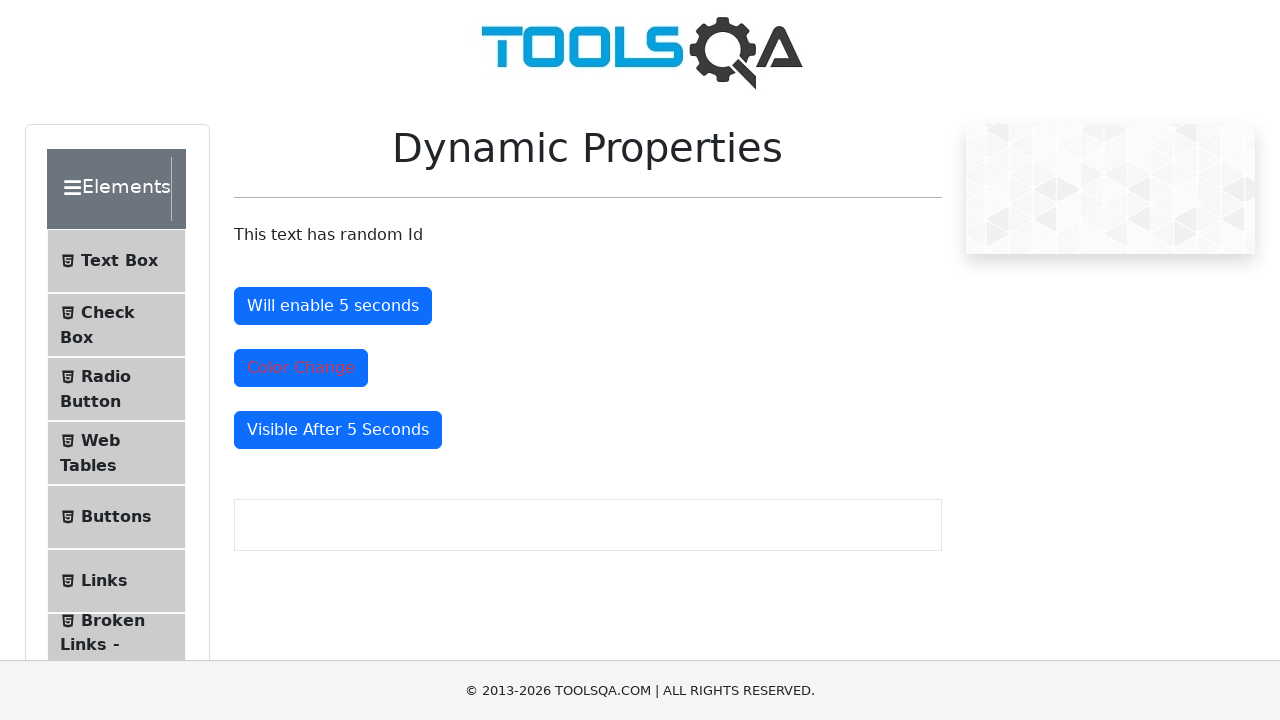

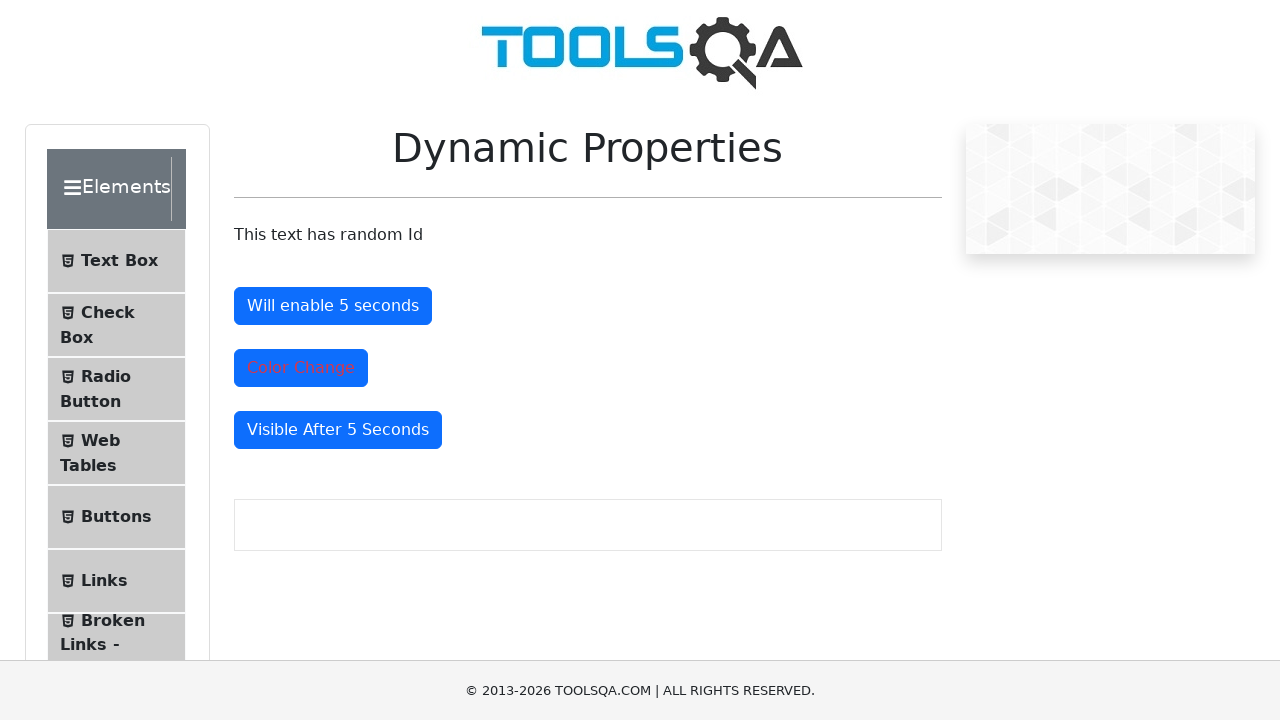